Tests the search functionality on GetIntoPC website by clicking a menu item, entering a search query, and submitting the search

Starting URL: https://getintopc.com/

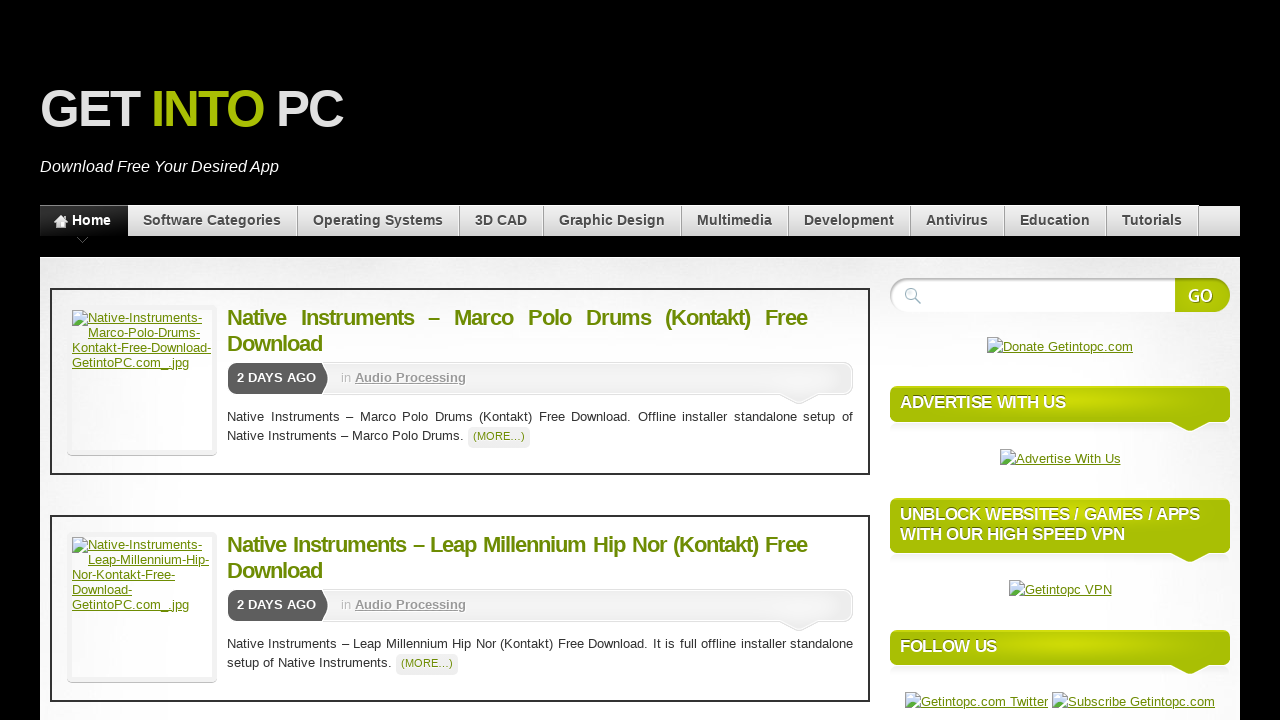

Clicked menu item to open navigation at (84, 220) on #menu-item-35
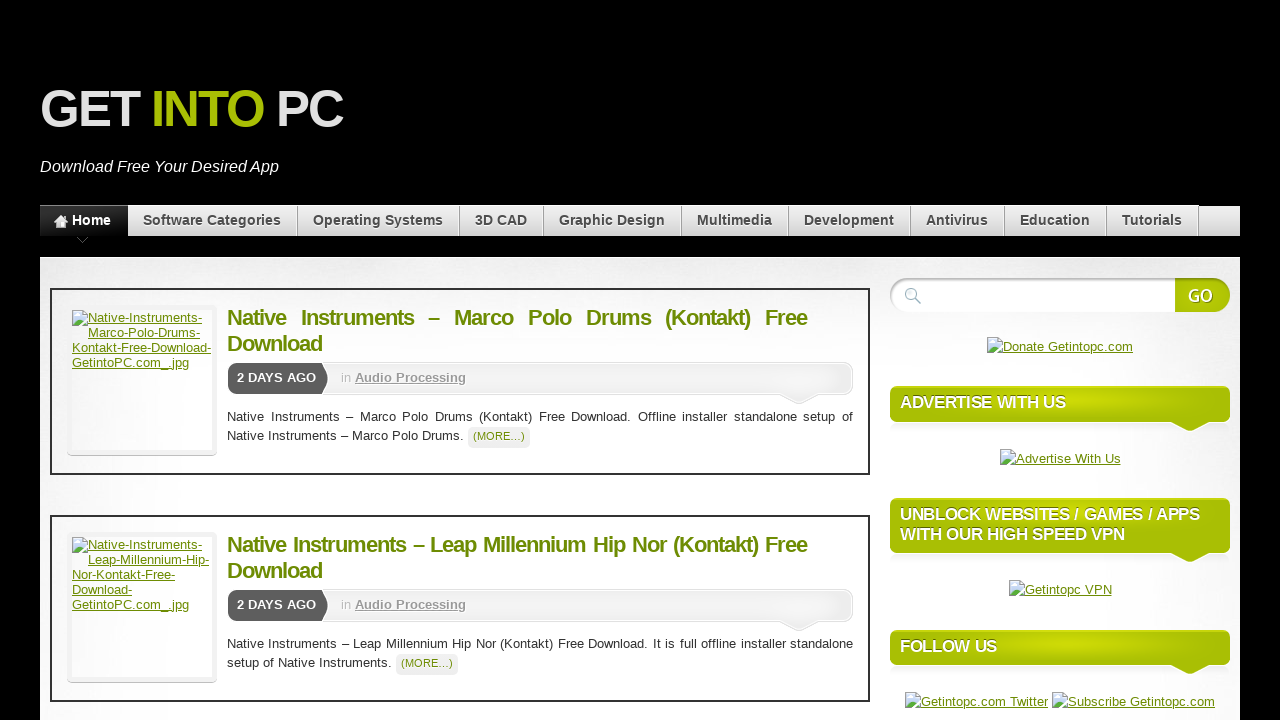

Filled search field with 'software testing tools' on xpath=/html/body/div[1]/div/div[2]/div/div/div/div/div[2]/ul/li[1]/div/div/form/
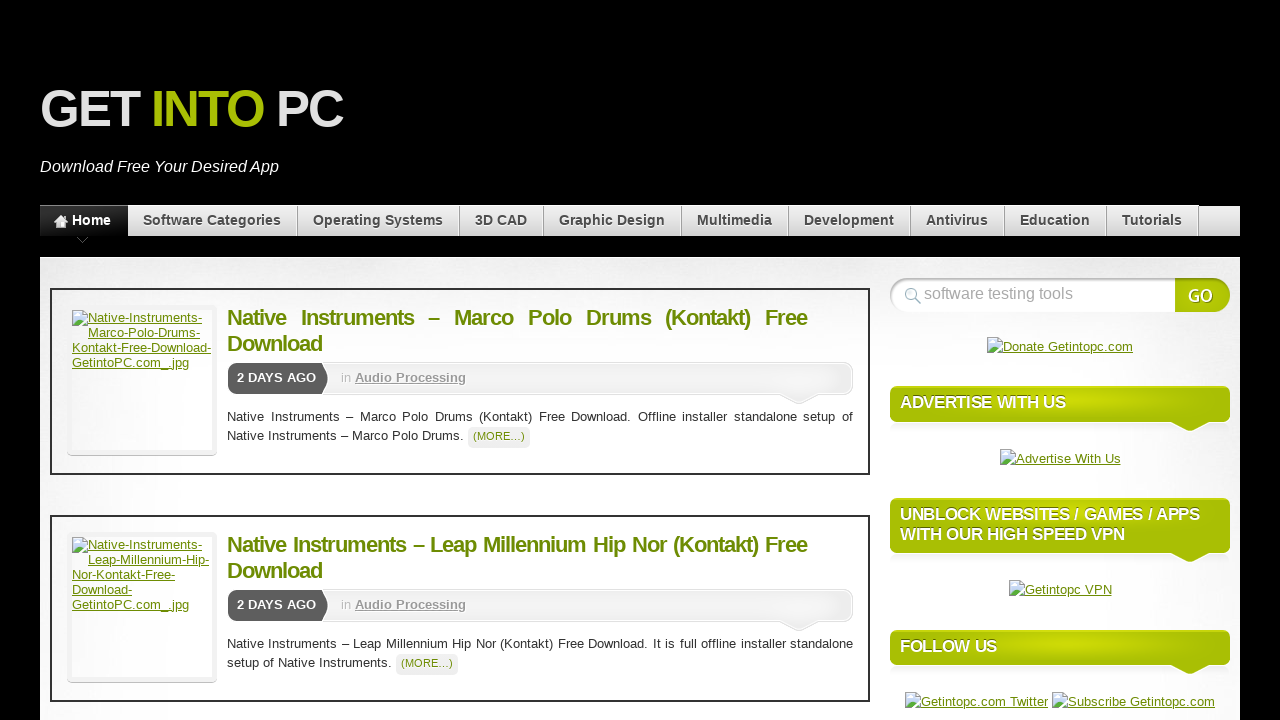

Clicked search button to submit search query at (1202, 294) on xpath=/html/body/div[1]/div/div[2]/div/div/div/div/div[2]/ul/li[1]/div/div/form/
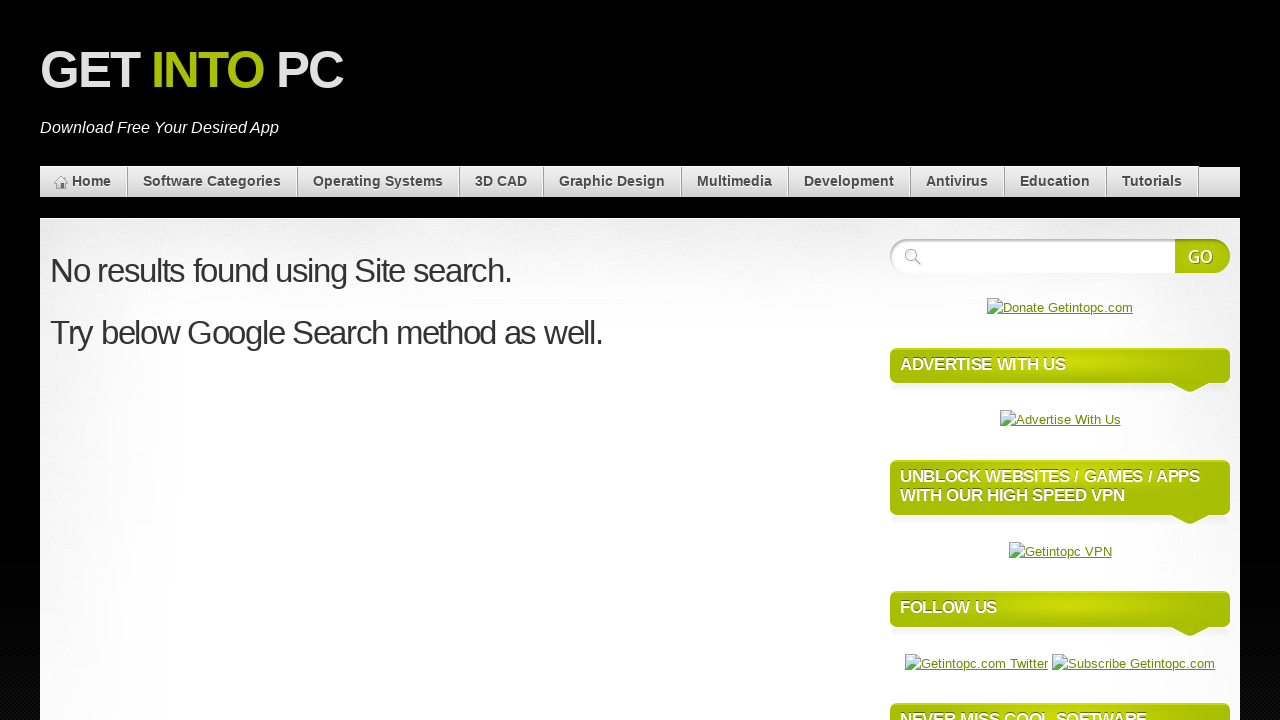

Clicked menu item again to verify navigation at (84, 182) on #menu-item-35
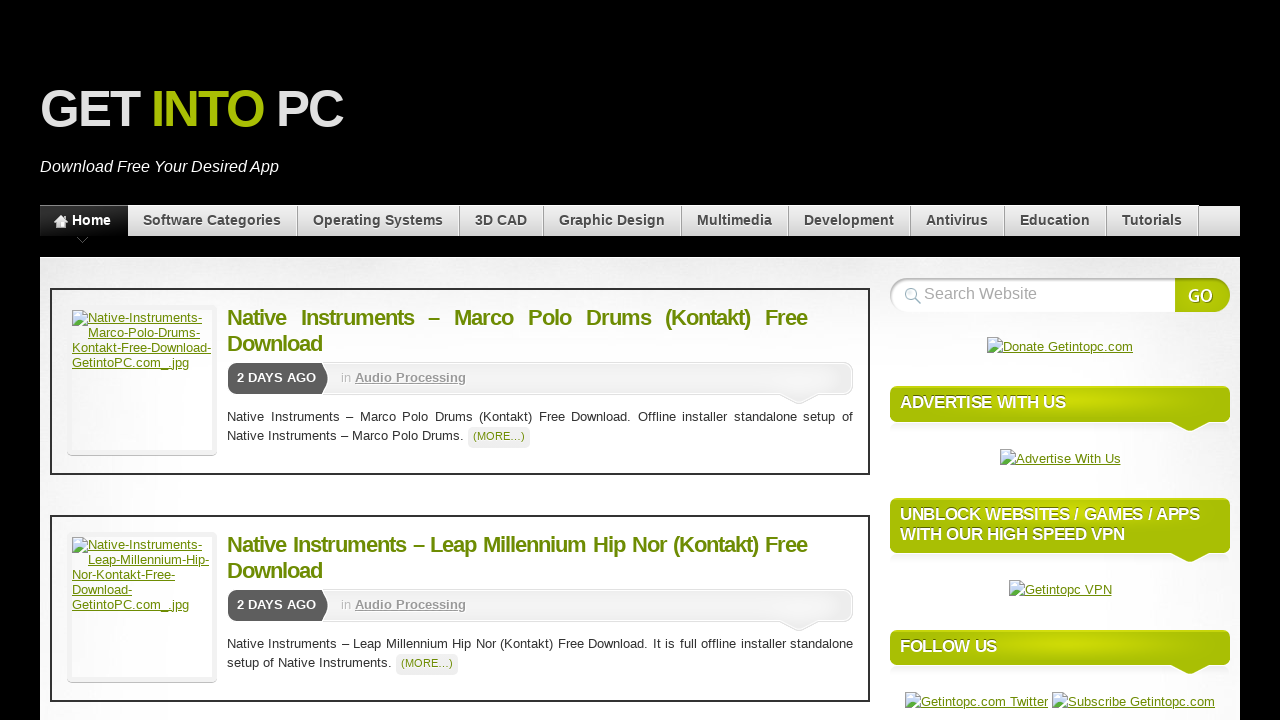

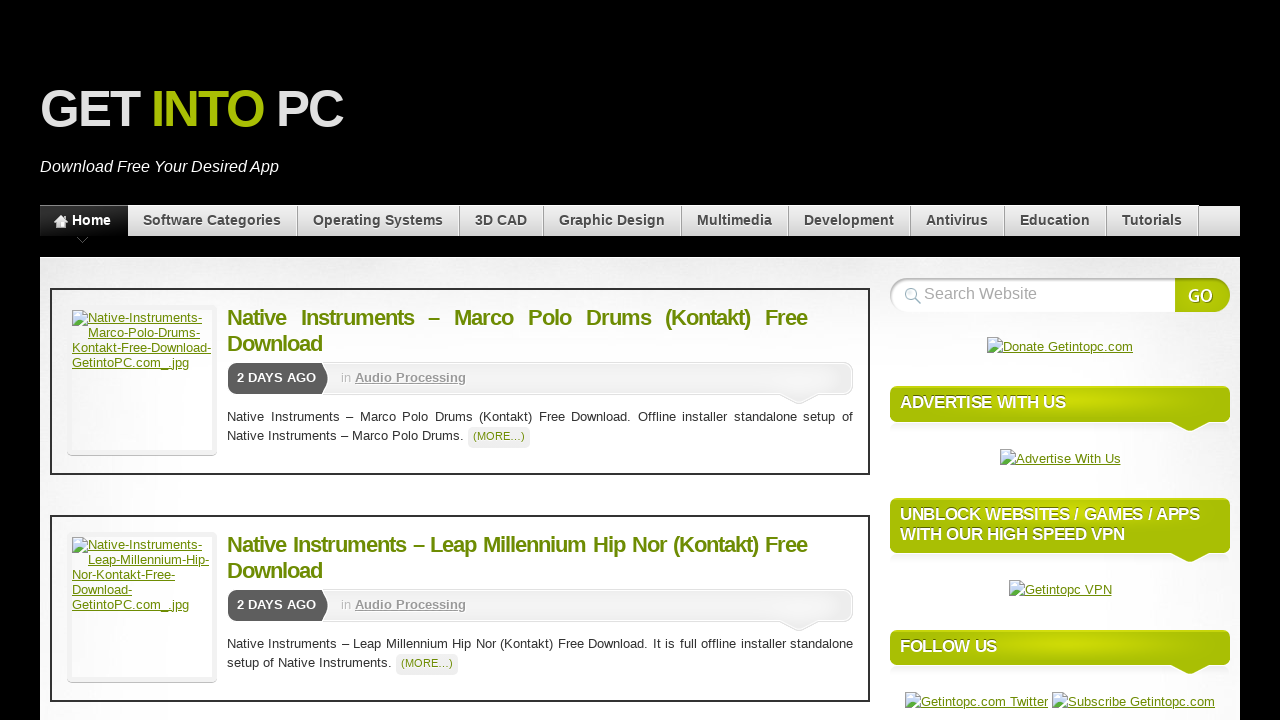